Tests the search functionality on dev.to by searching for a phrase and verifying that the top search results contain the phrase in either the title or snippet.

Starting URL: https://dev.to

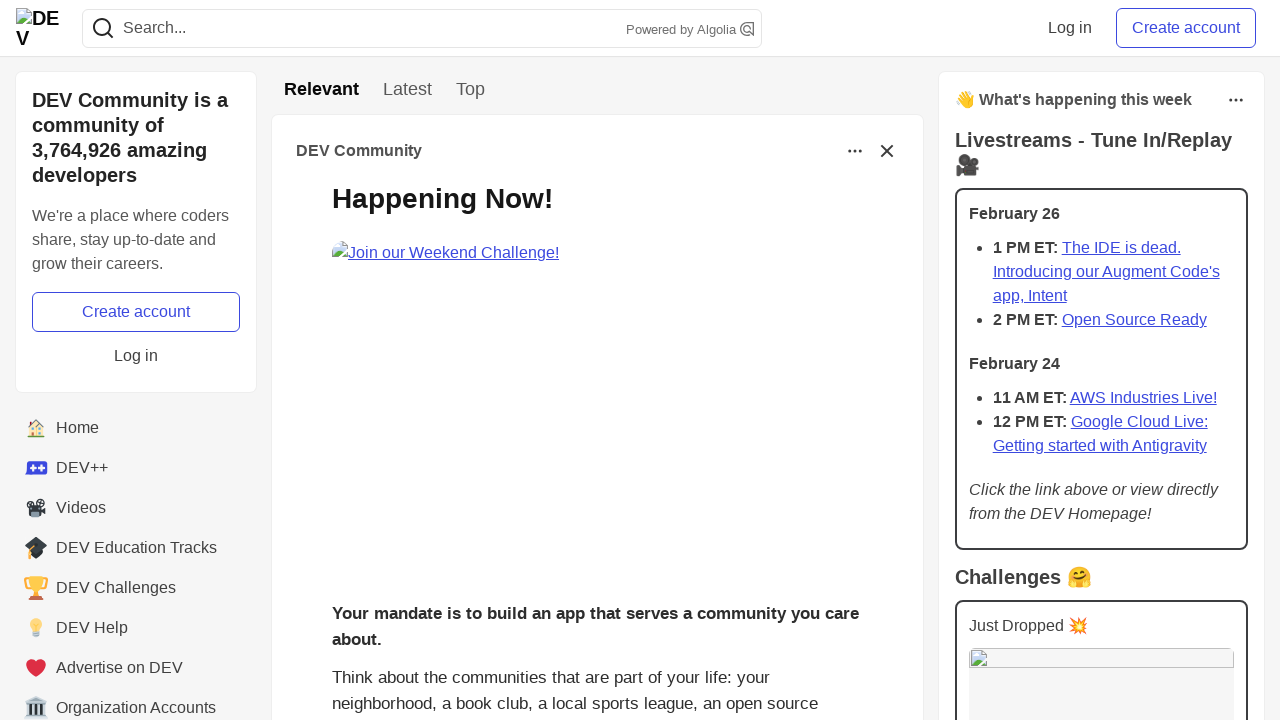

Filled search bar with 'javascript' on input[name='q']
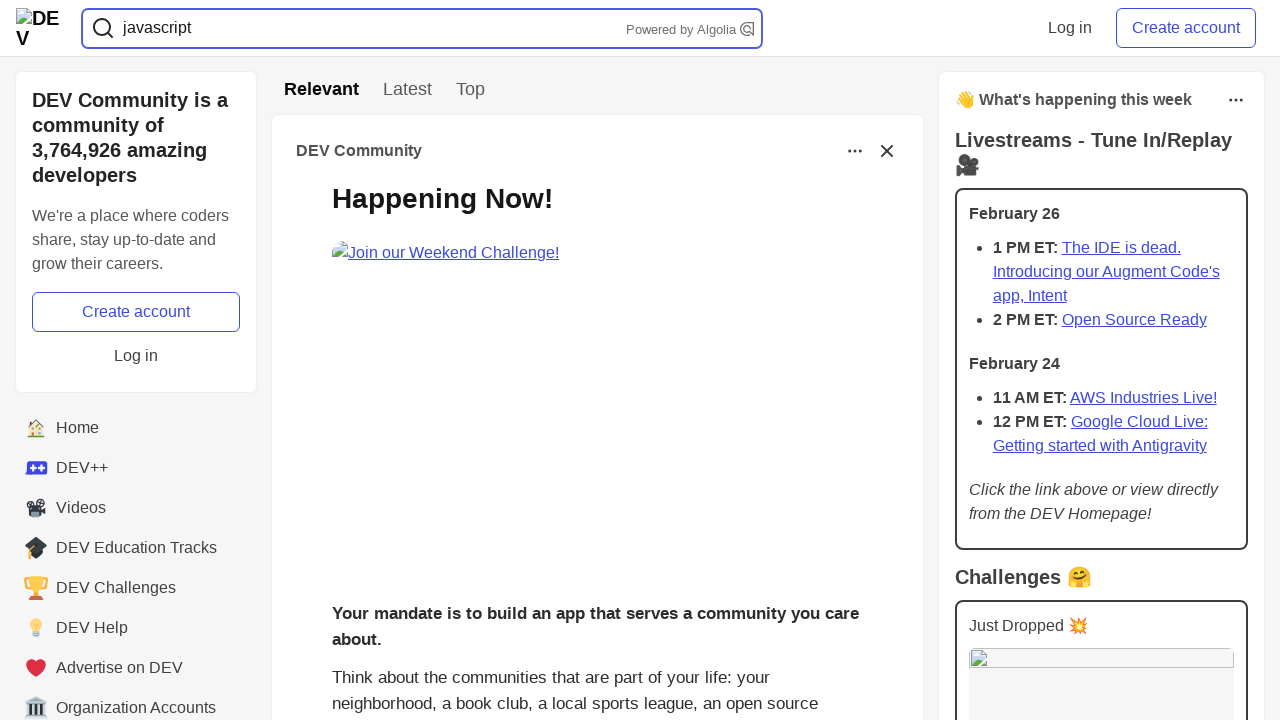

Pressed Enter to submit search on input[name='q']
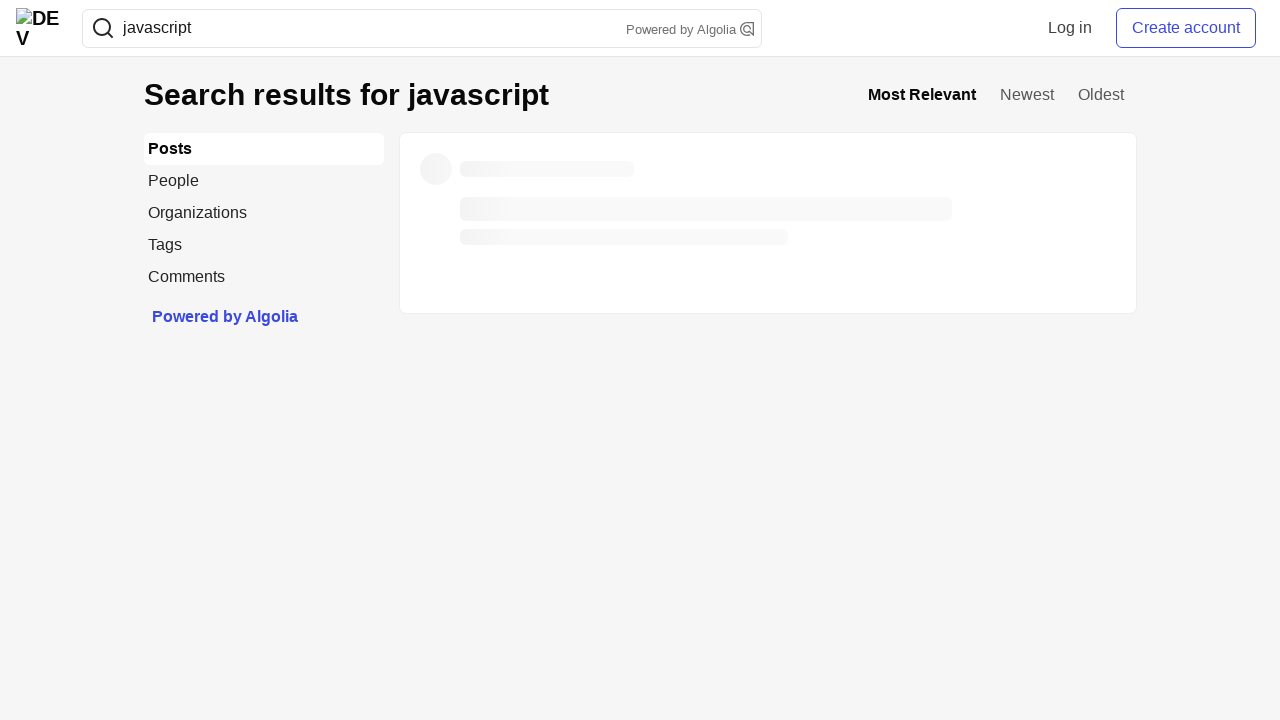

Search results titles loaded
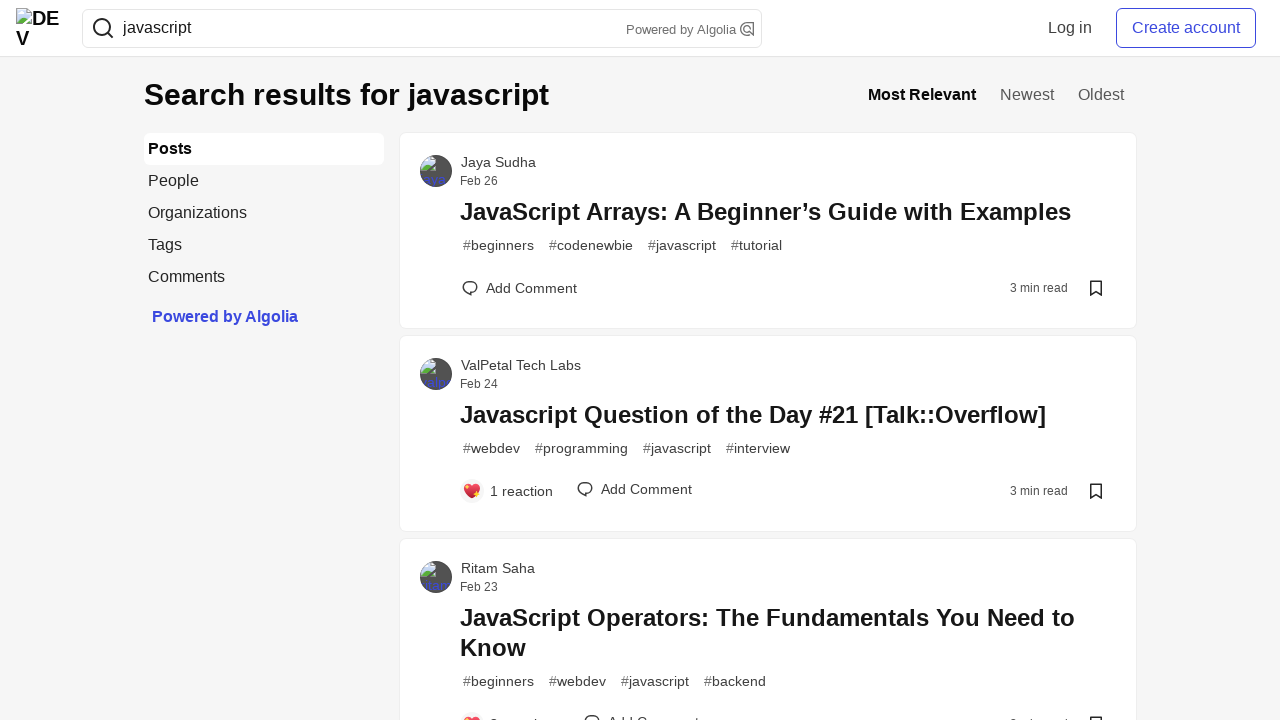

Search results fully loaded
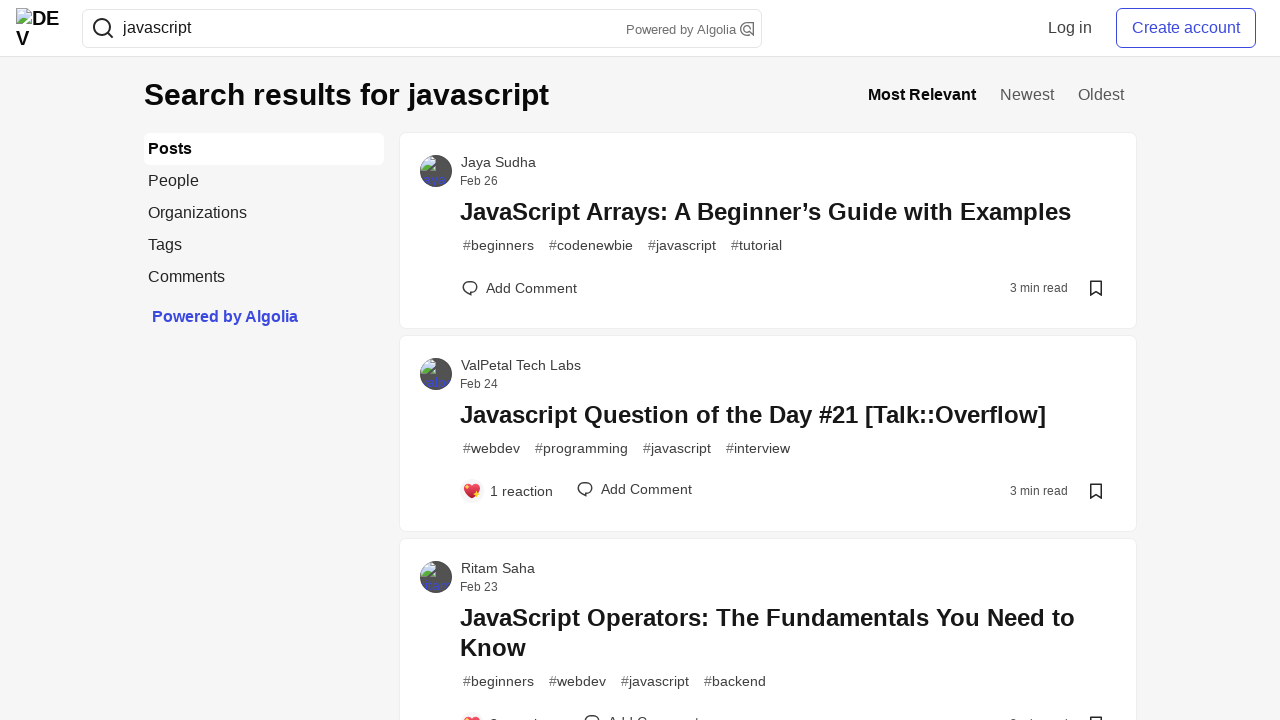

Retrieved all search result posts (total: 60)
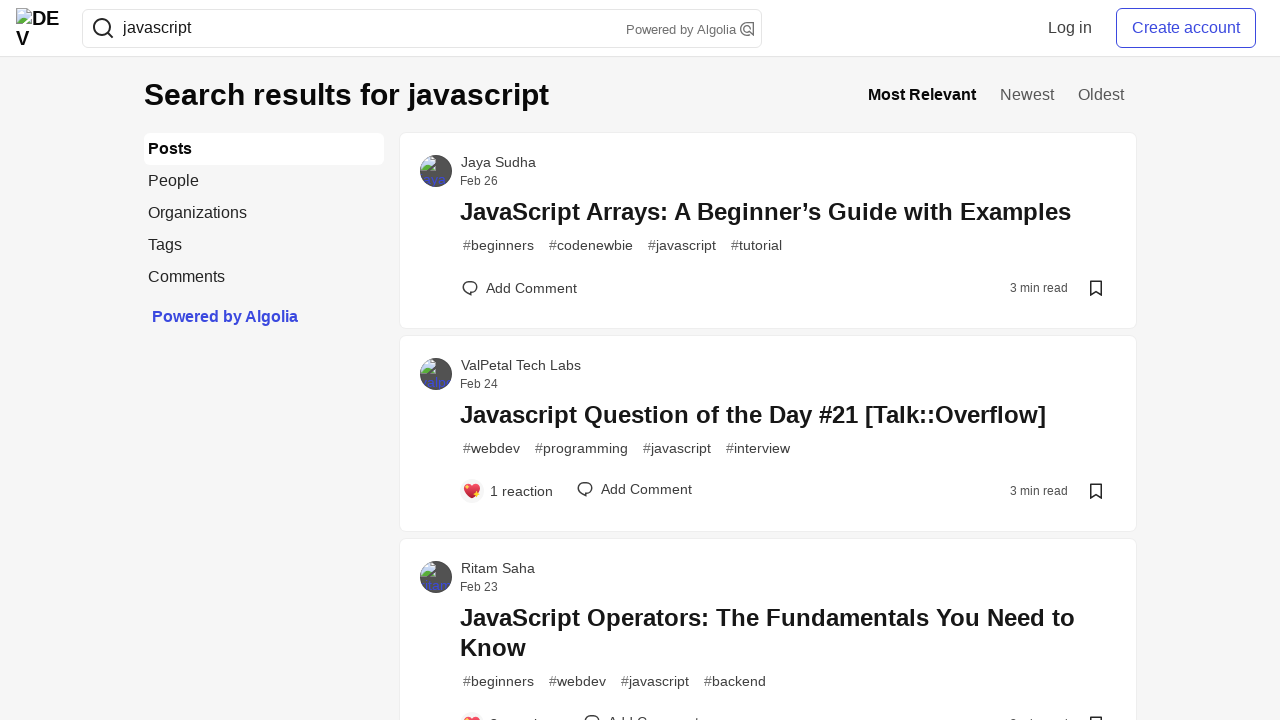

Retrieved title text for post 1
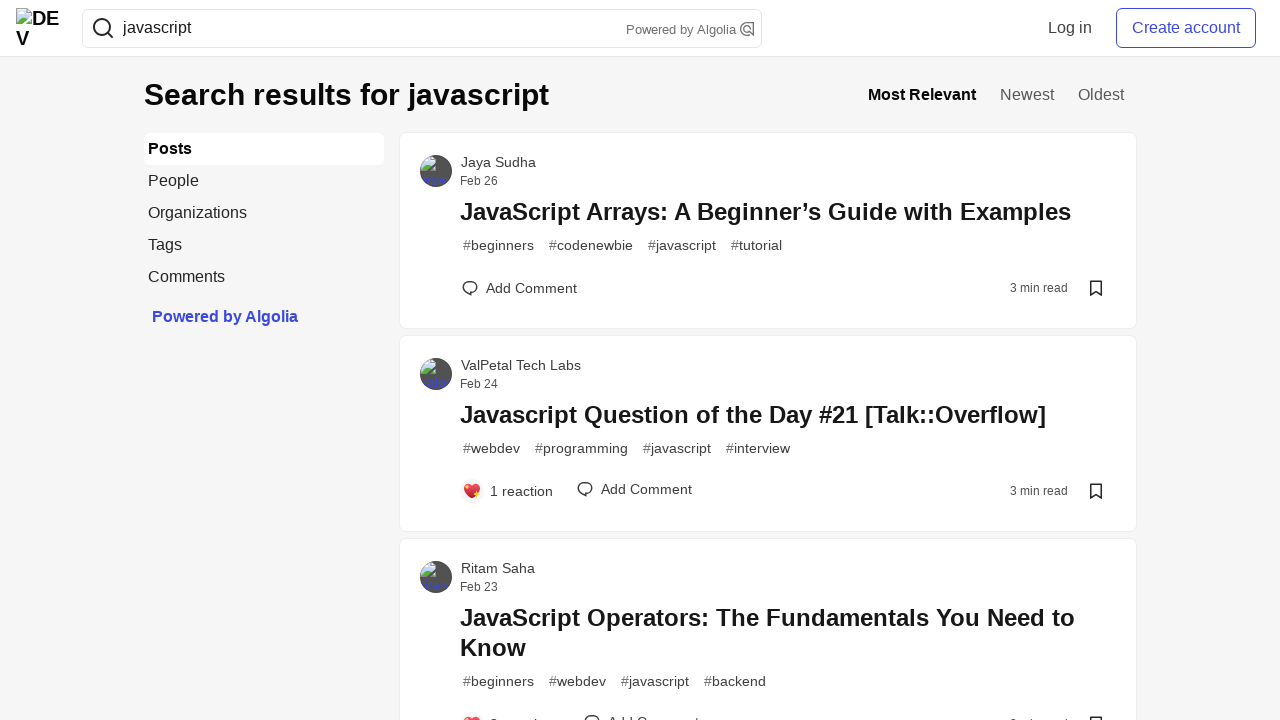

Post 1 title contains 'javascript' - assertion passed
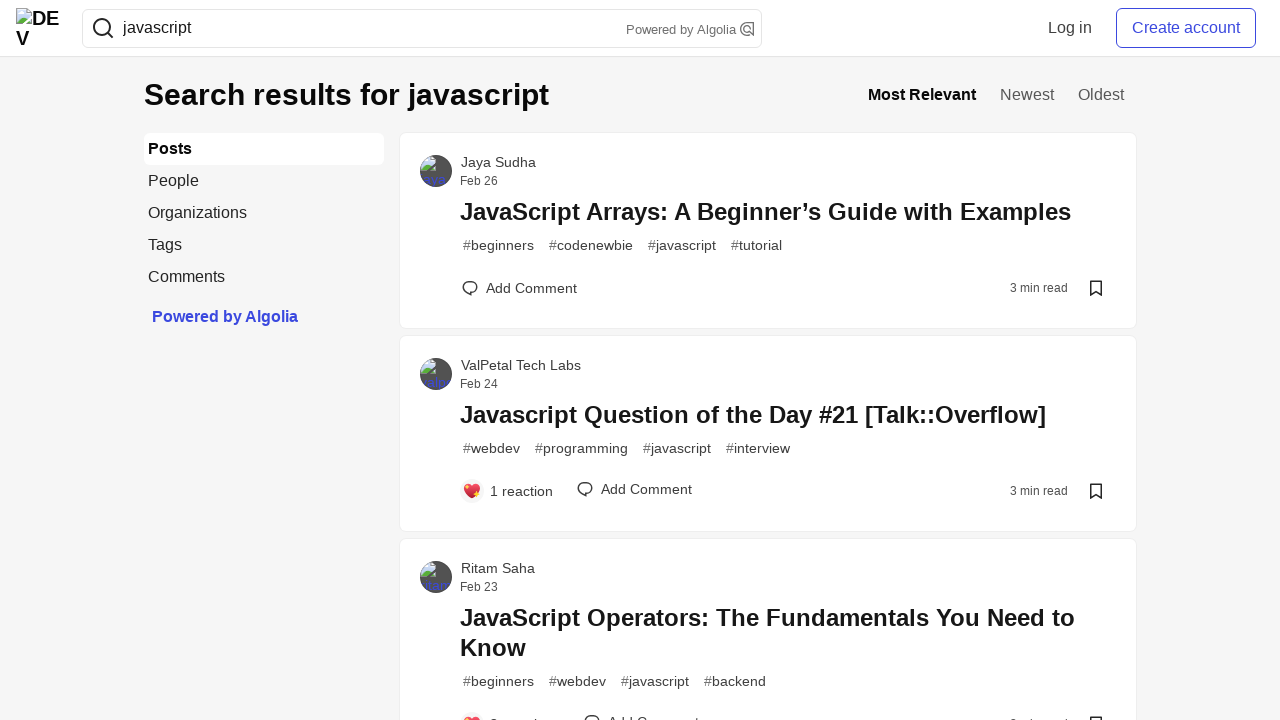

Retrieved title text for post 2
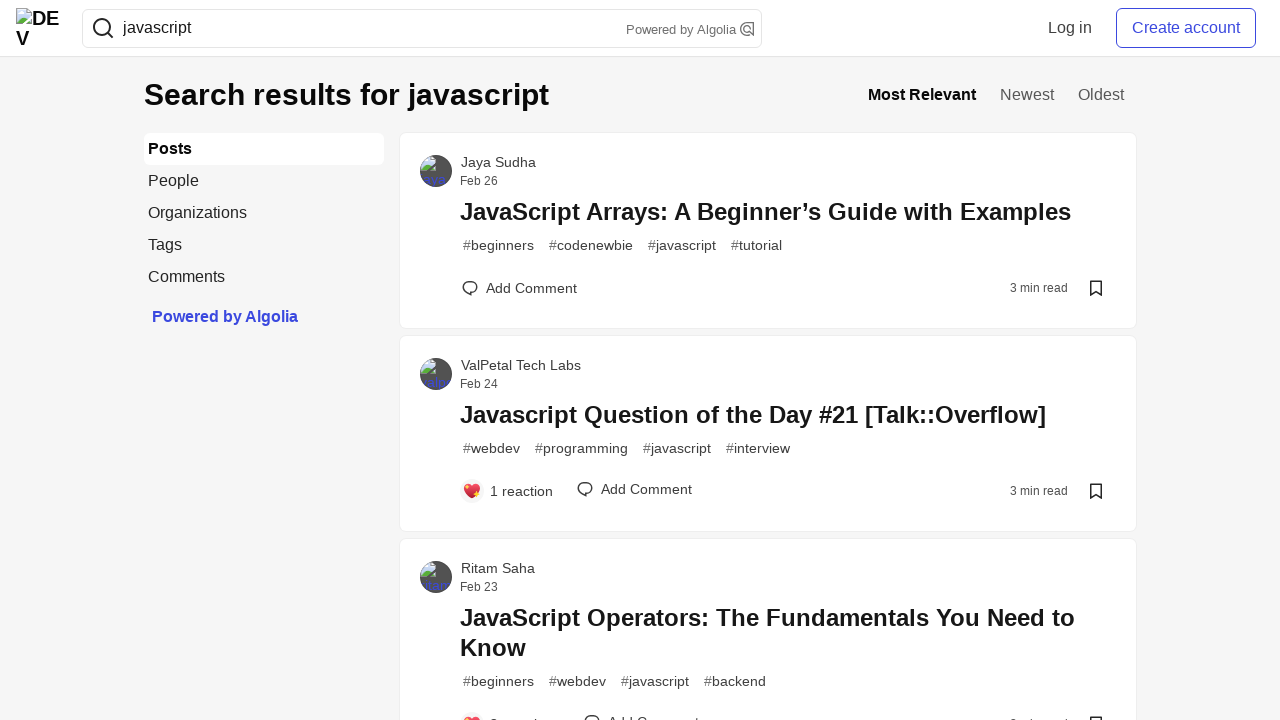

Post 2 title contains 'javascript' - assertion passed
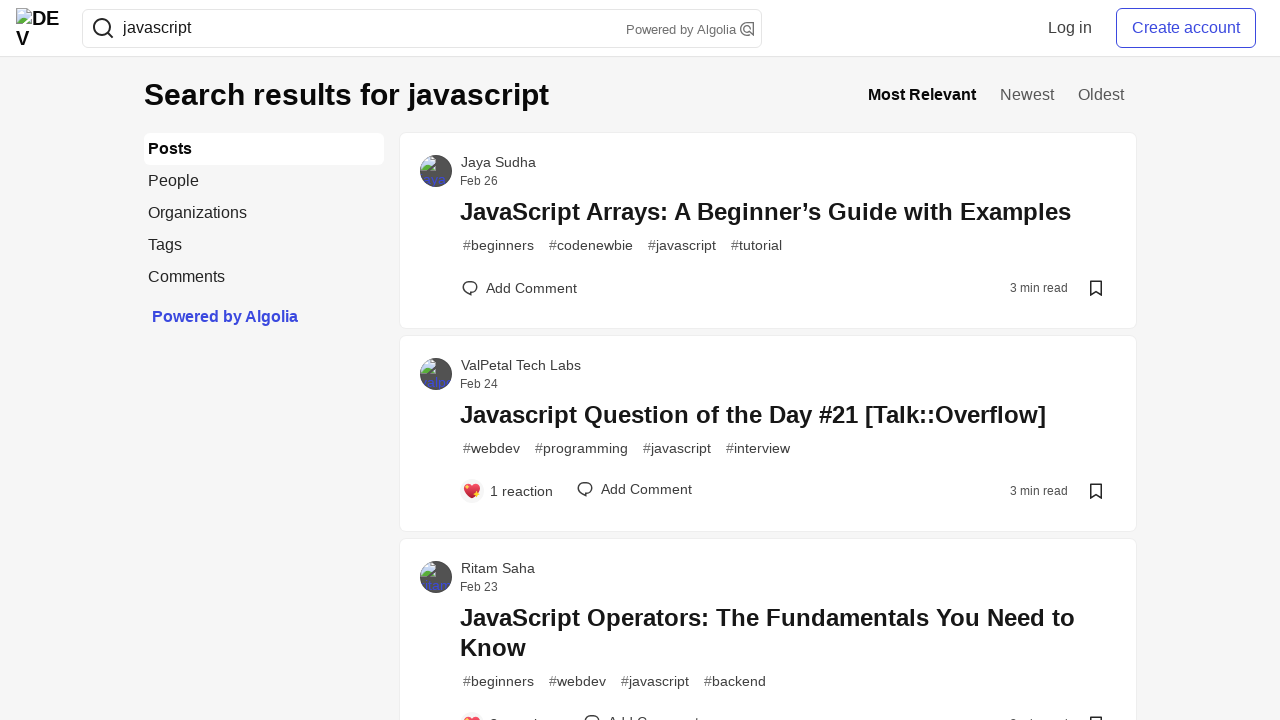

Retrieved title text for post 3
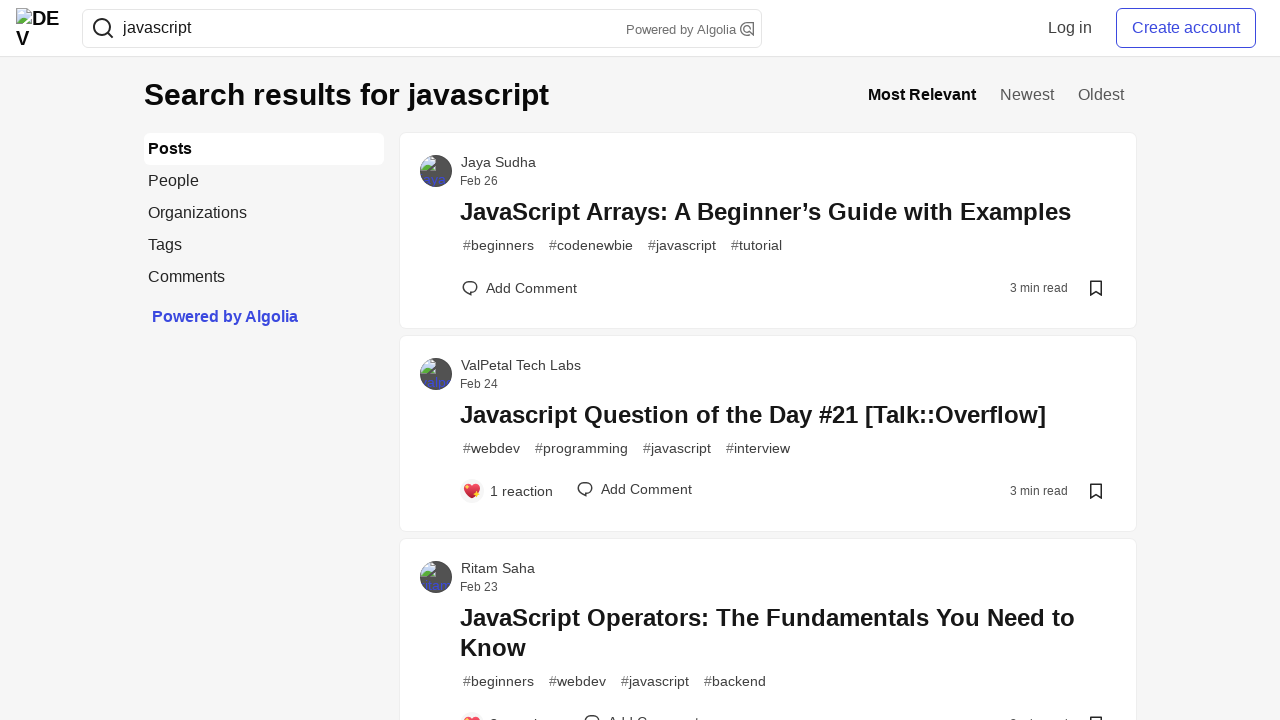

Post 3 title contains 'javascript' - assertion passed
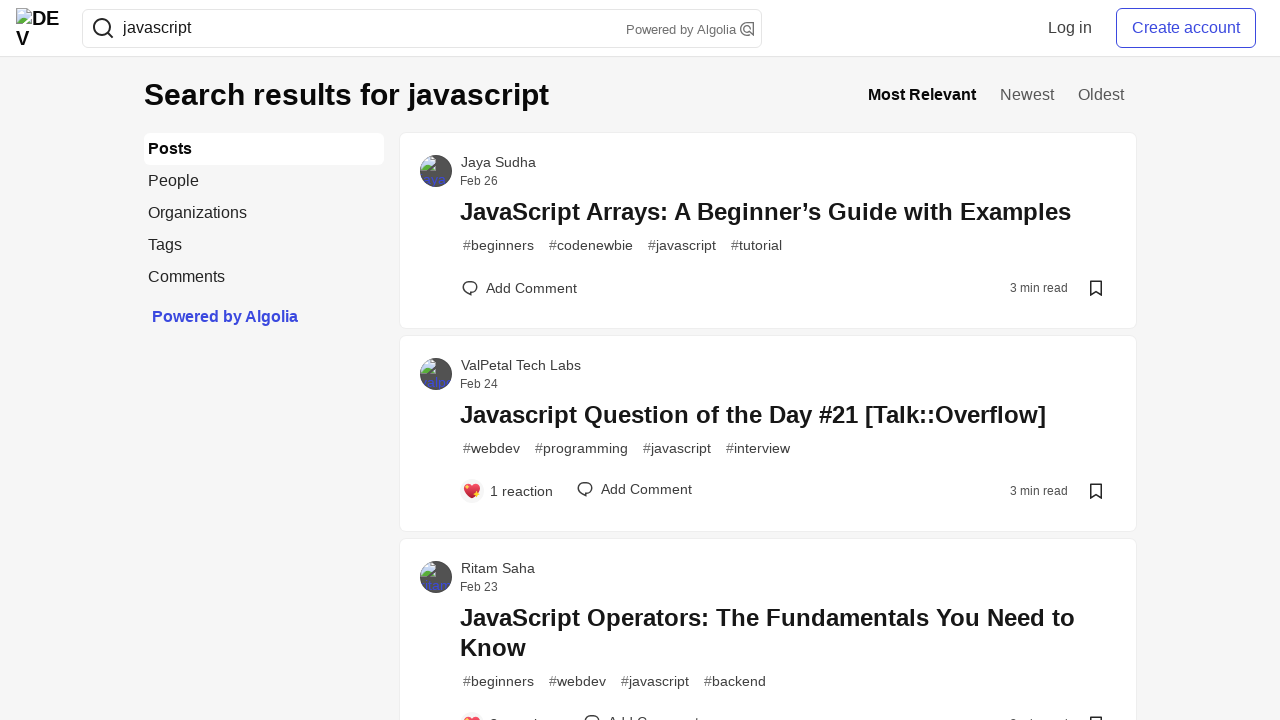

Retrieved title text for post 4
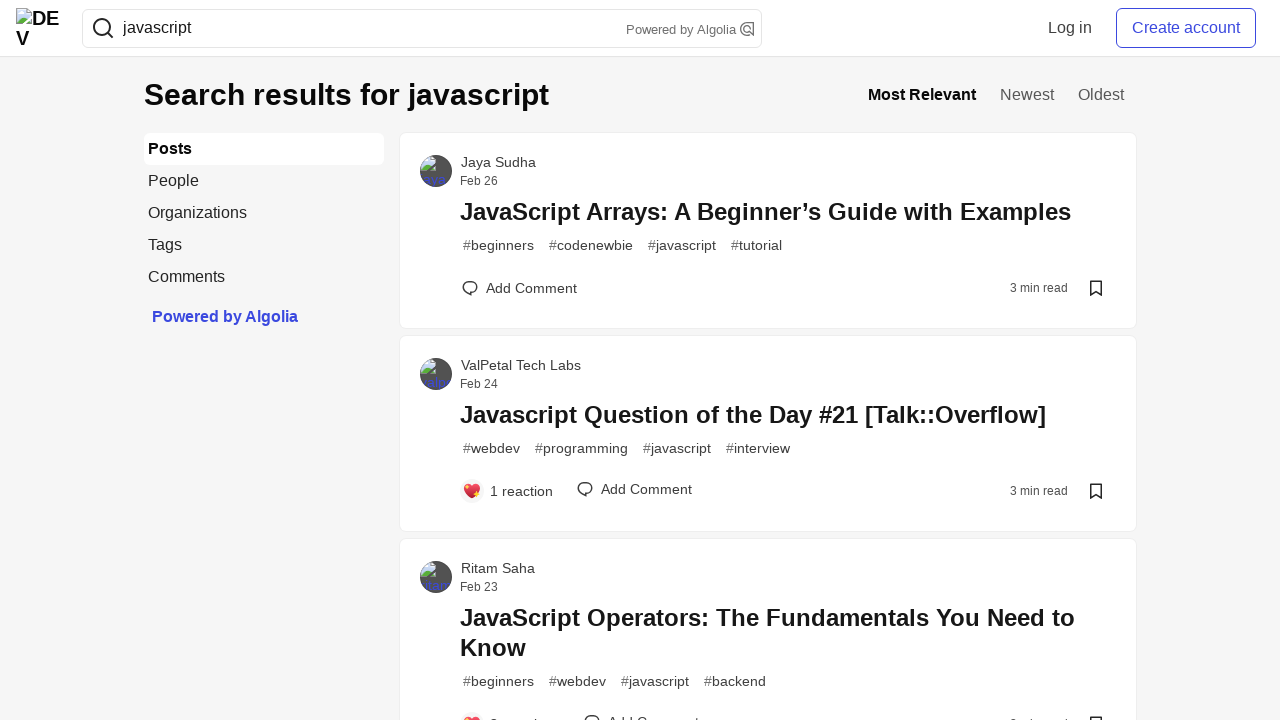

Post 4 title contains 'javascript' - assertion passed
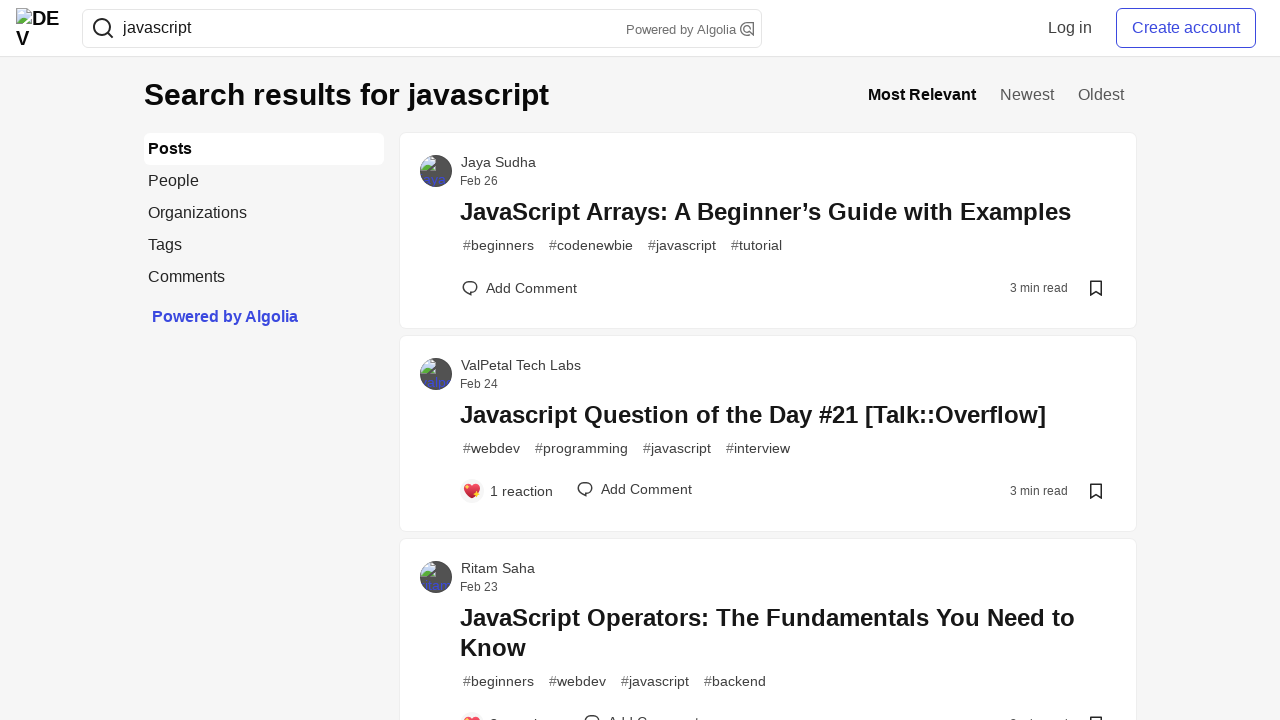

Retrieved title text for post 5
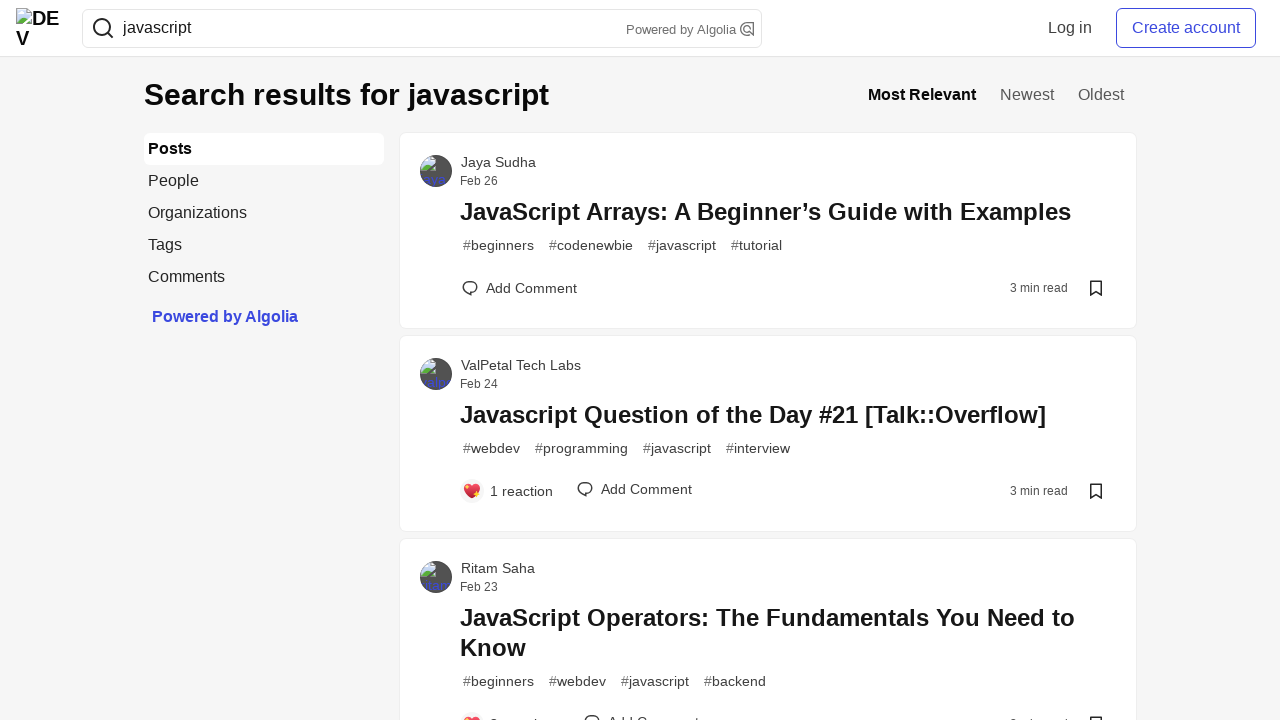

Post 5 title contains 'javascript' - assertion passed
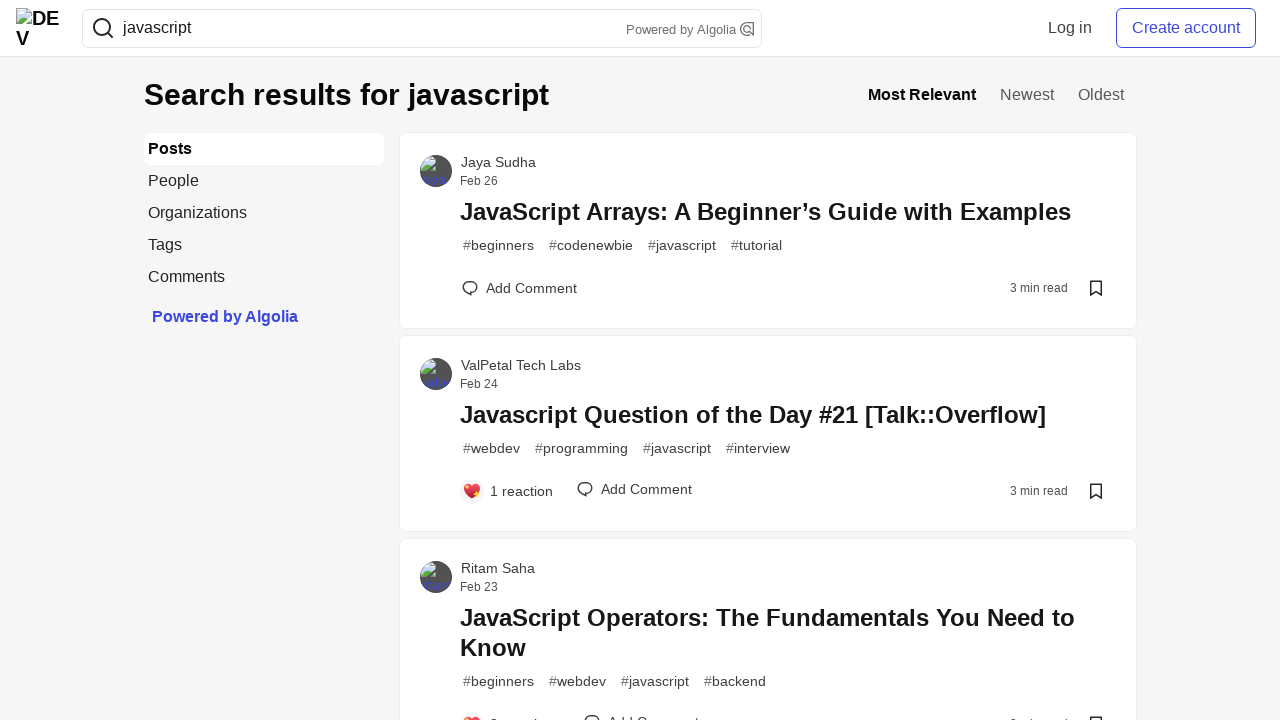

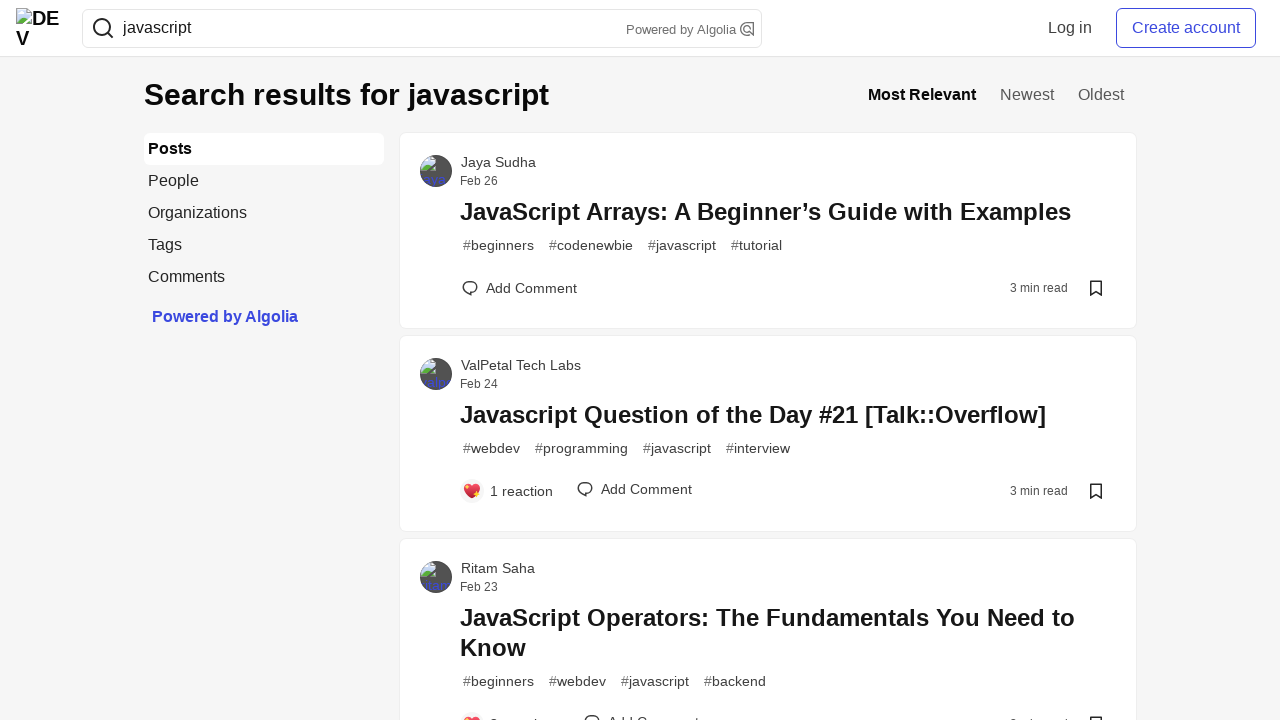